Tests editing a todo item and saving changes by blurring the input textbox

Starting URL: https://todomvc.com/examples/typescript-angular/#/

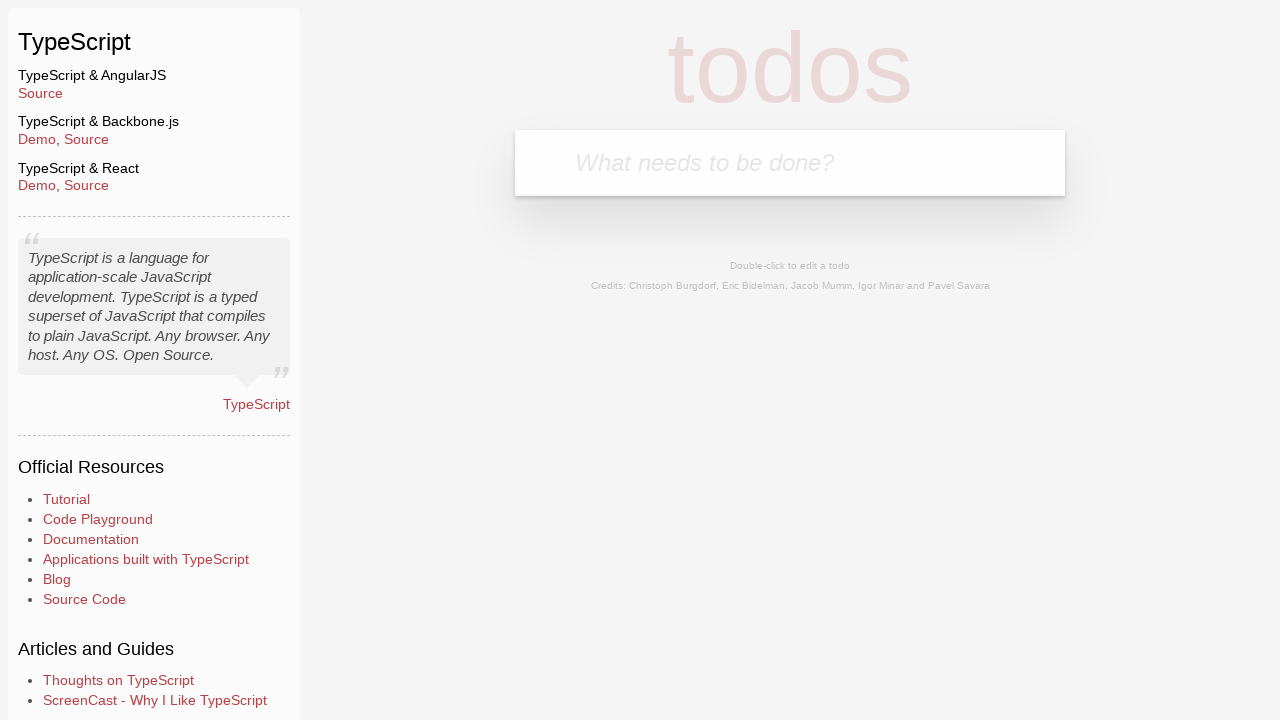

Filled new todo input with 'Lorem' on .new-todo
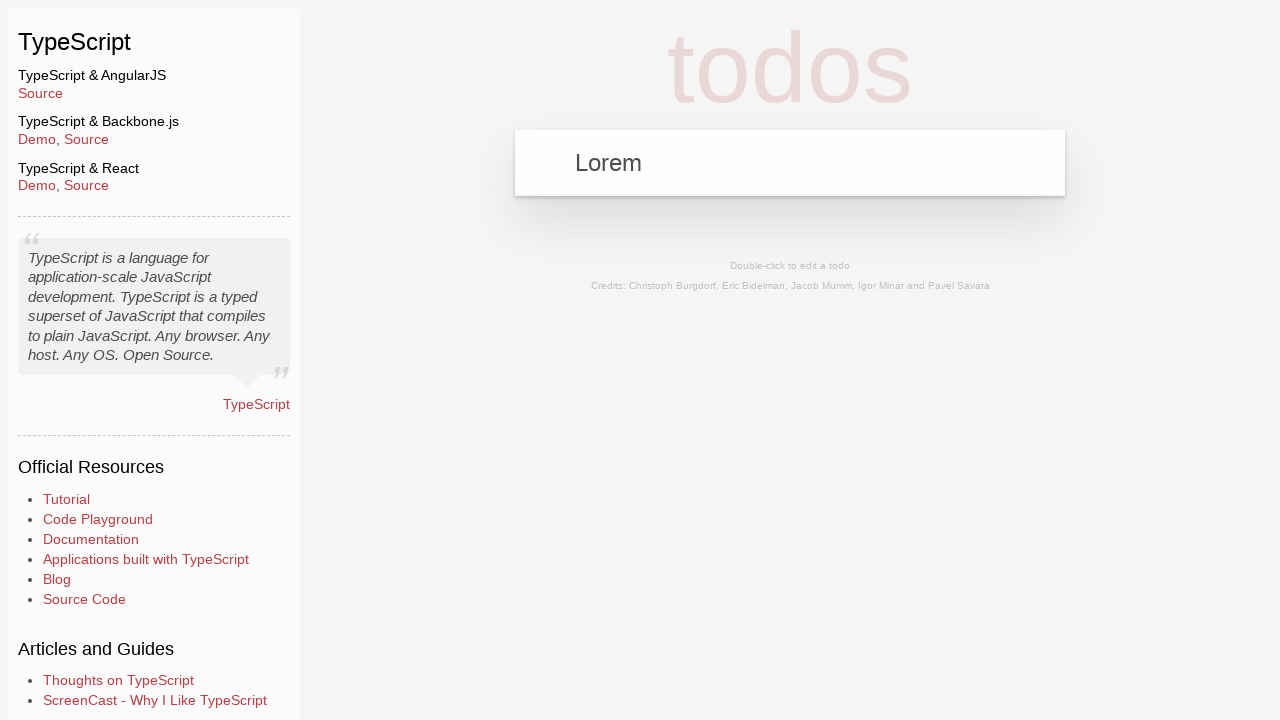

Pressed Enter to create new todo on .new-todo
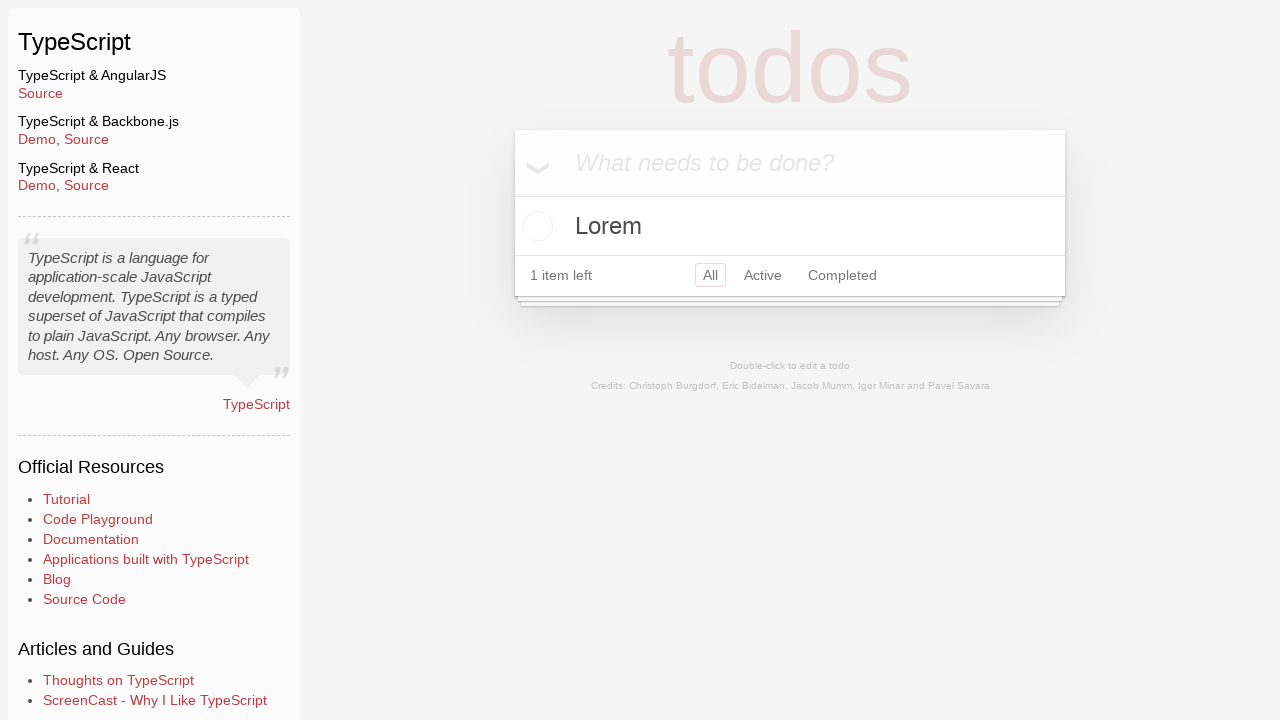

Double-clicked todo item to enter edit mode at (790, 226) on text=Lorem
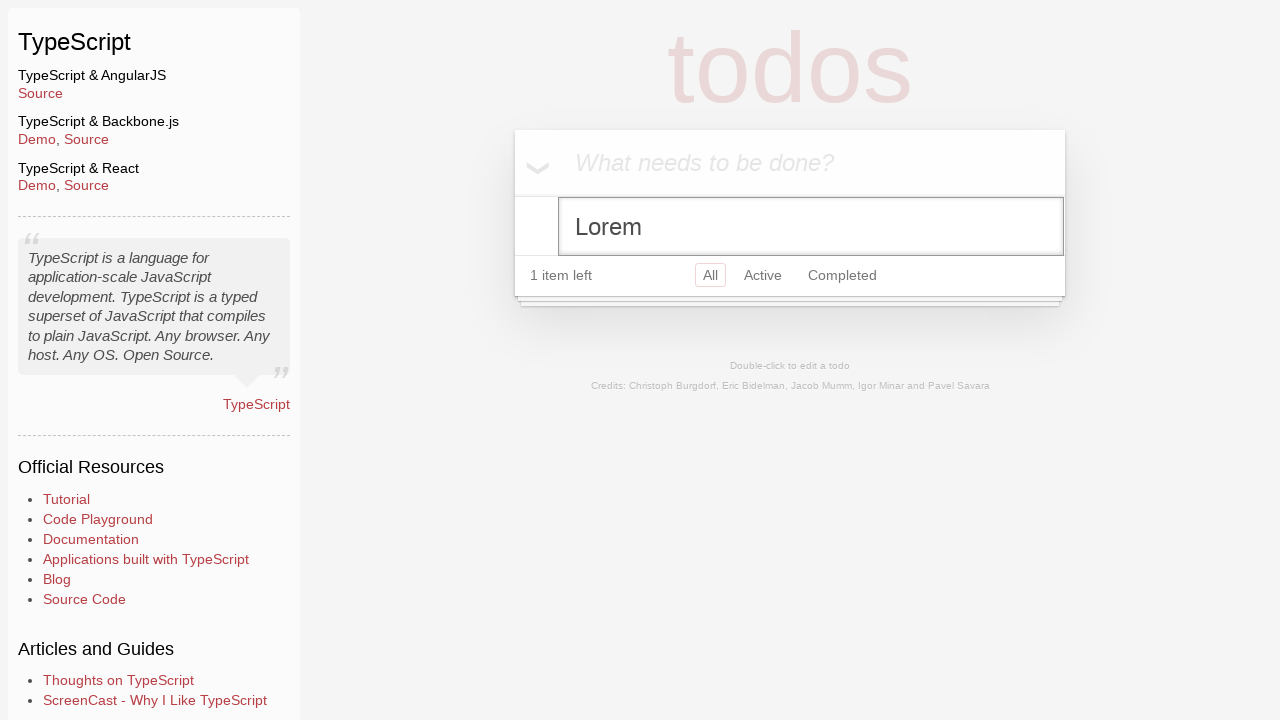

Filled edit input with 'Ipsum' on .edit
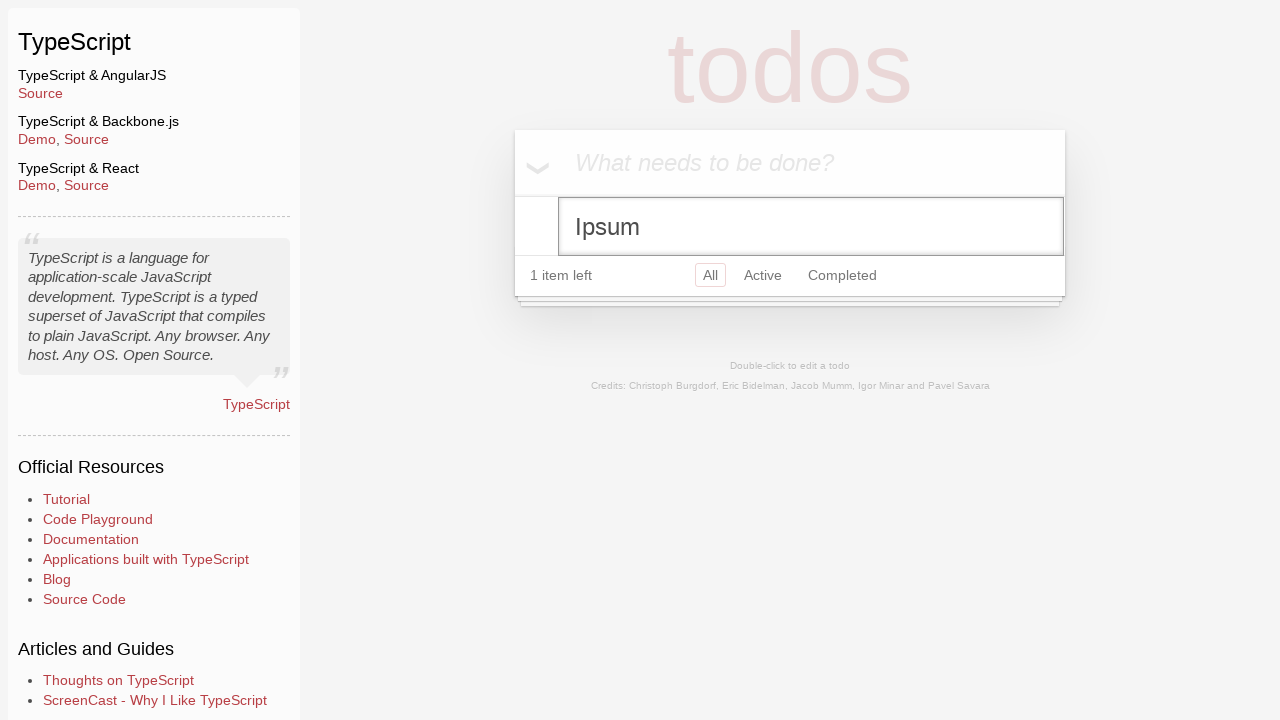

Blurred edit input to save changes
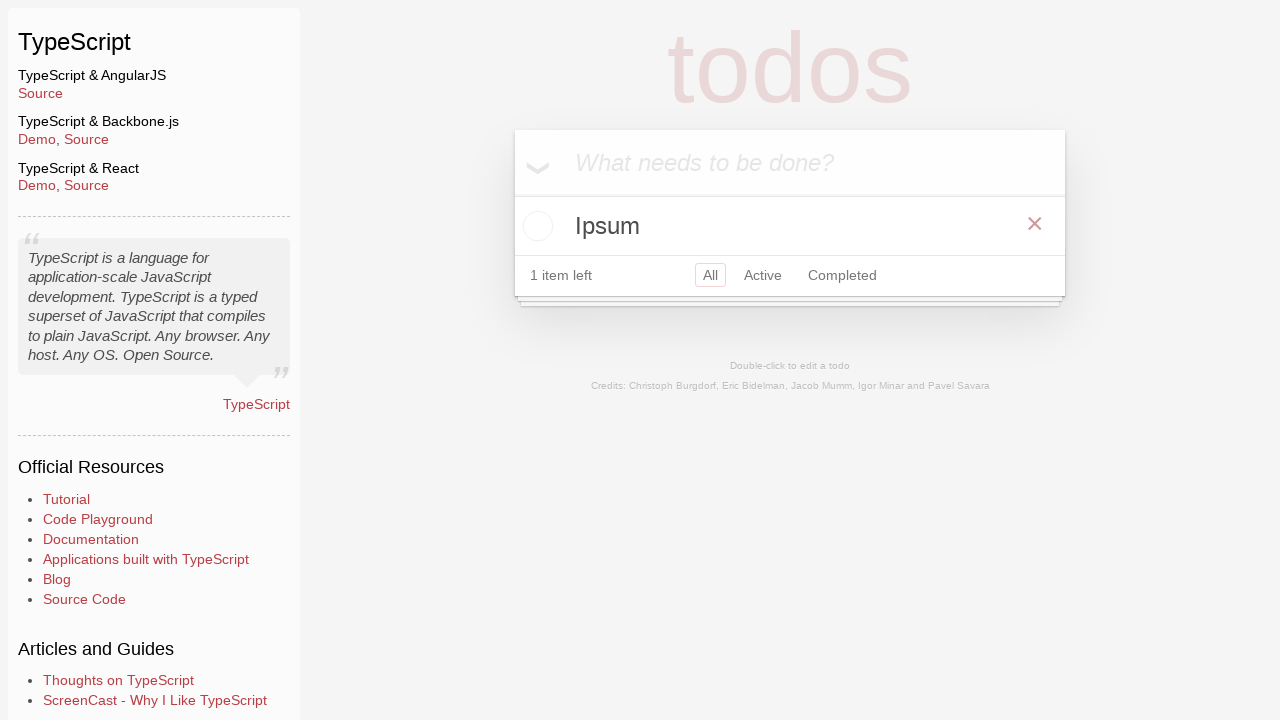

Verified todo text changed to 'Ipsum'
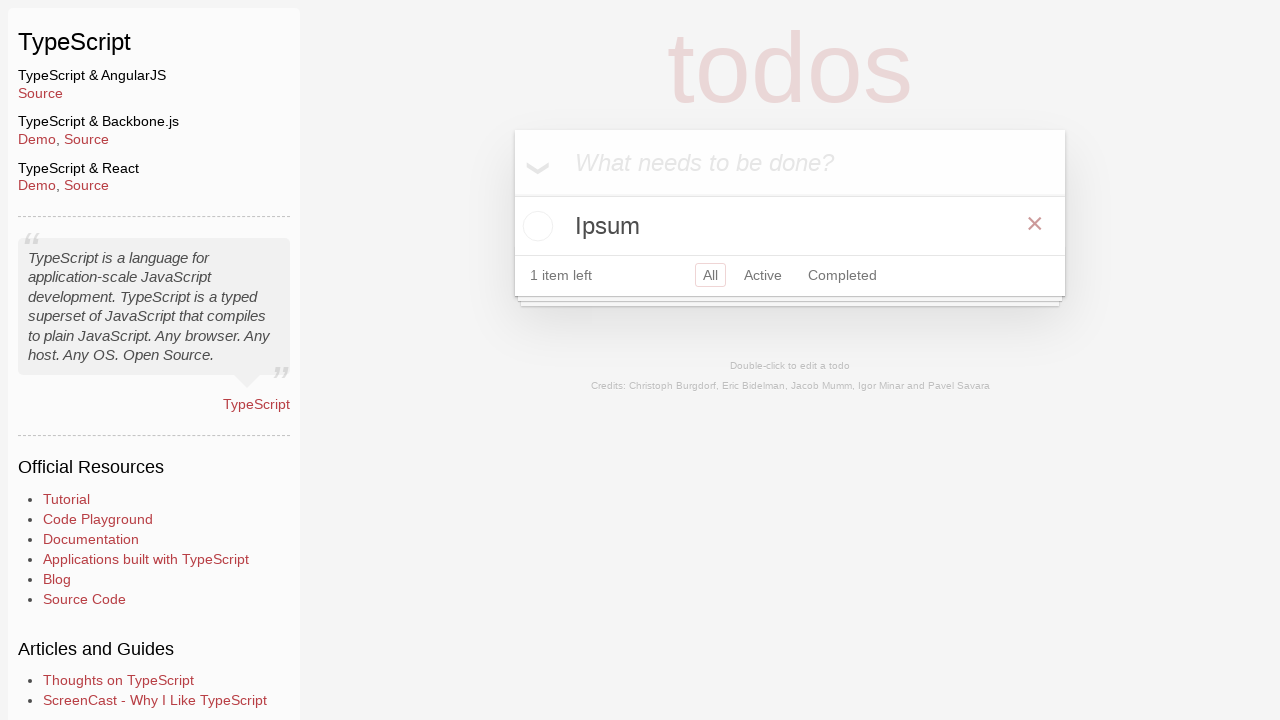

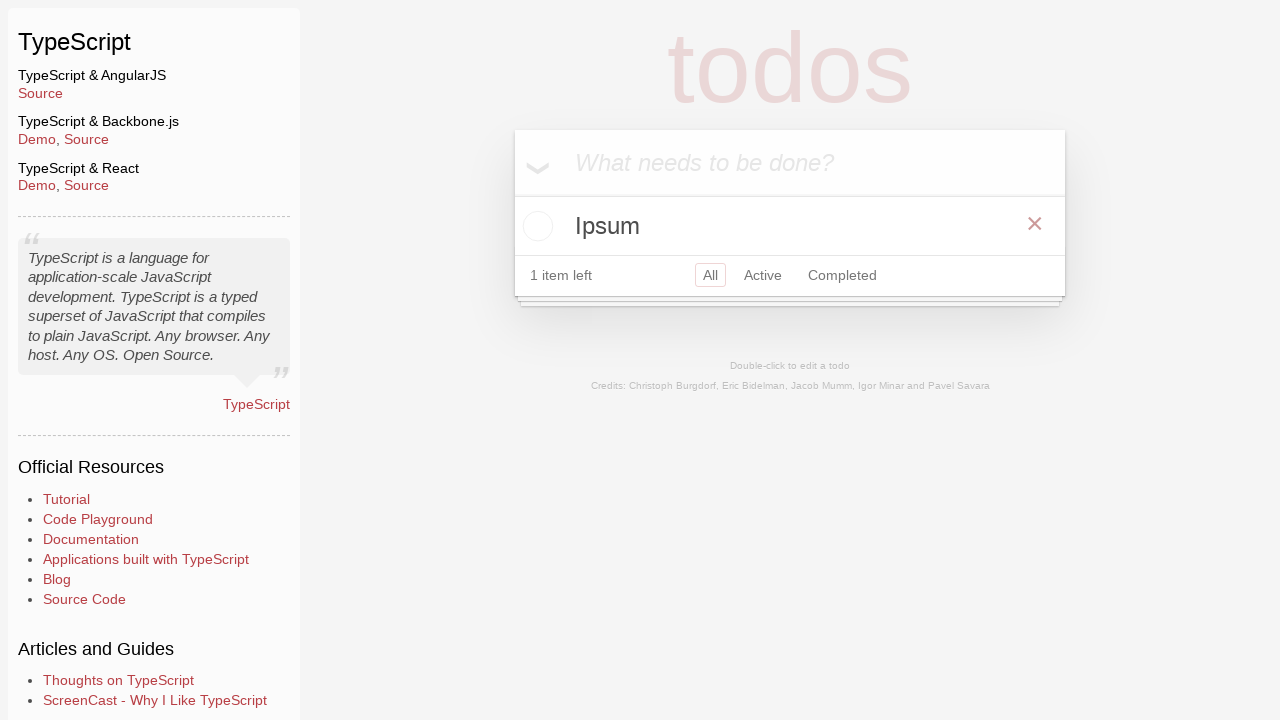